Tests dropdown selection functionality by selecting year, month, and day values using different selection methods (by index, by value, and by visible text)

Starting URL: https://testcenter.techproeducation.com/index.php?page=dropdown

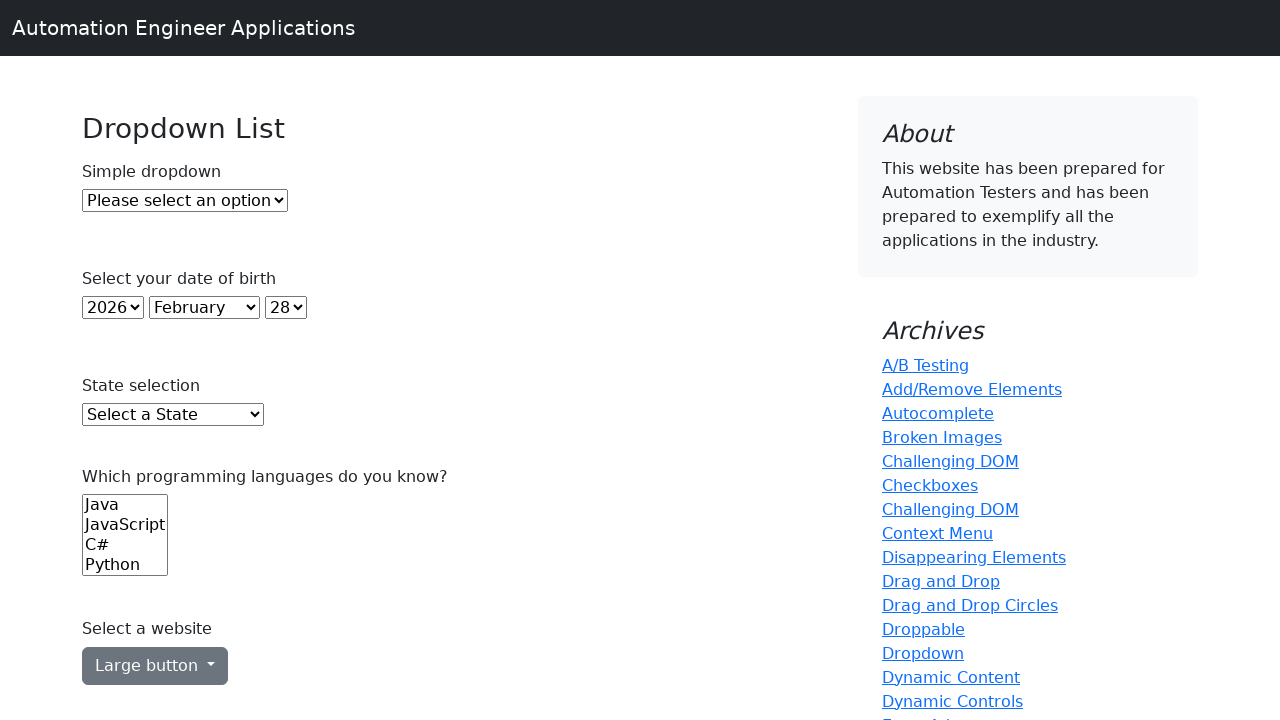

Selected year dropdown by index 5 (6th option) on #year
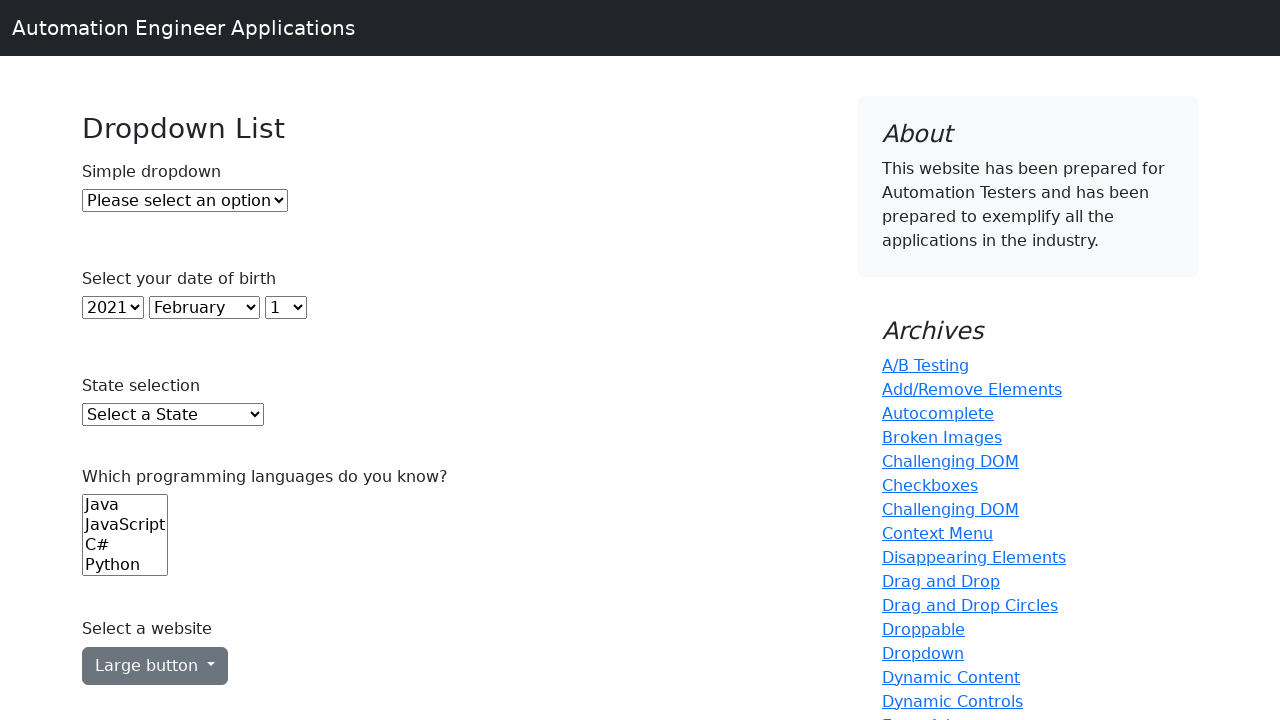

Selected month dropdown by value '6' on #month
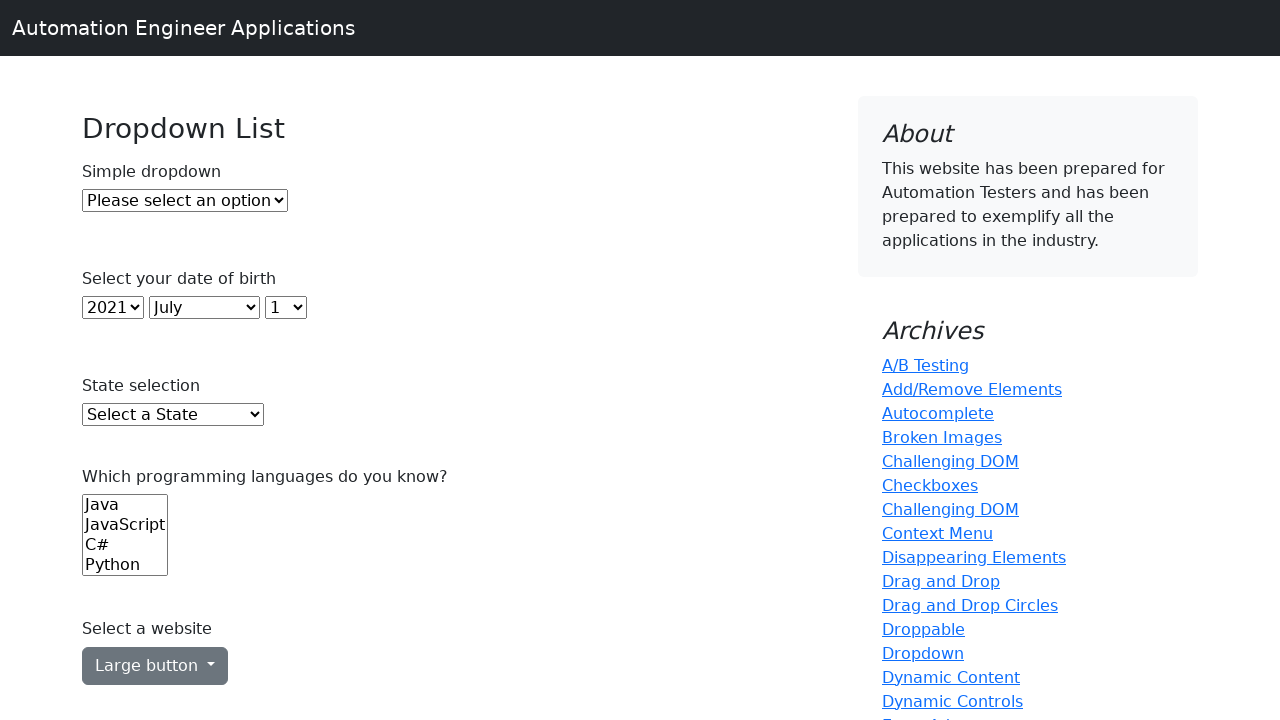

Selected day dropdown by visible text '7' on #day
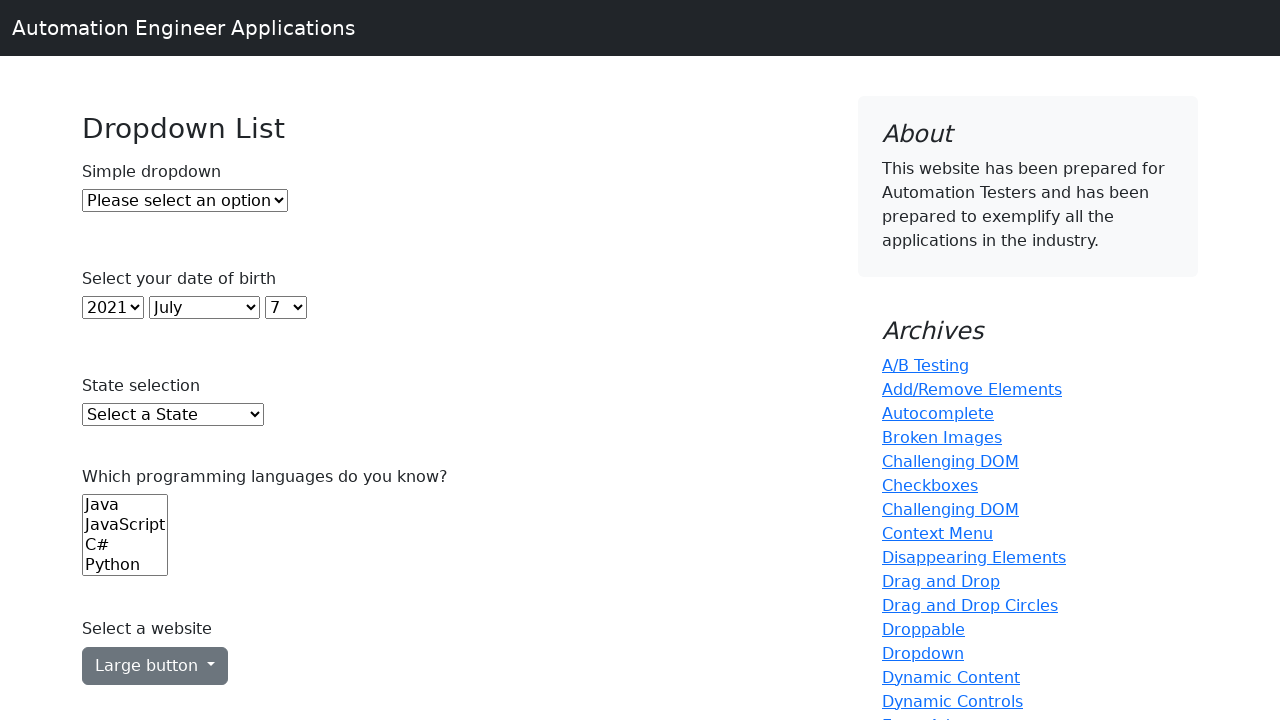

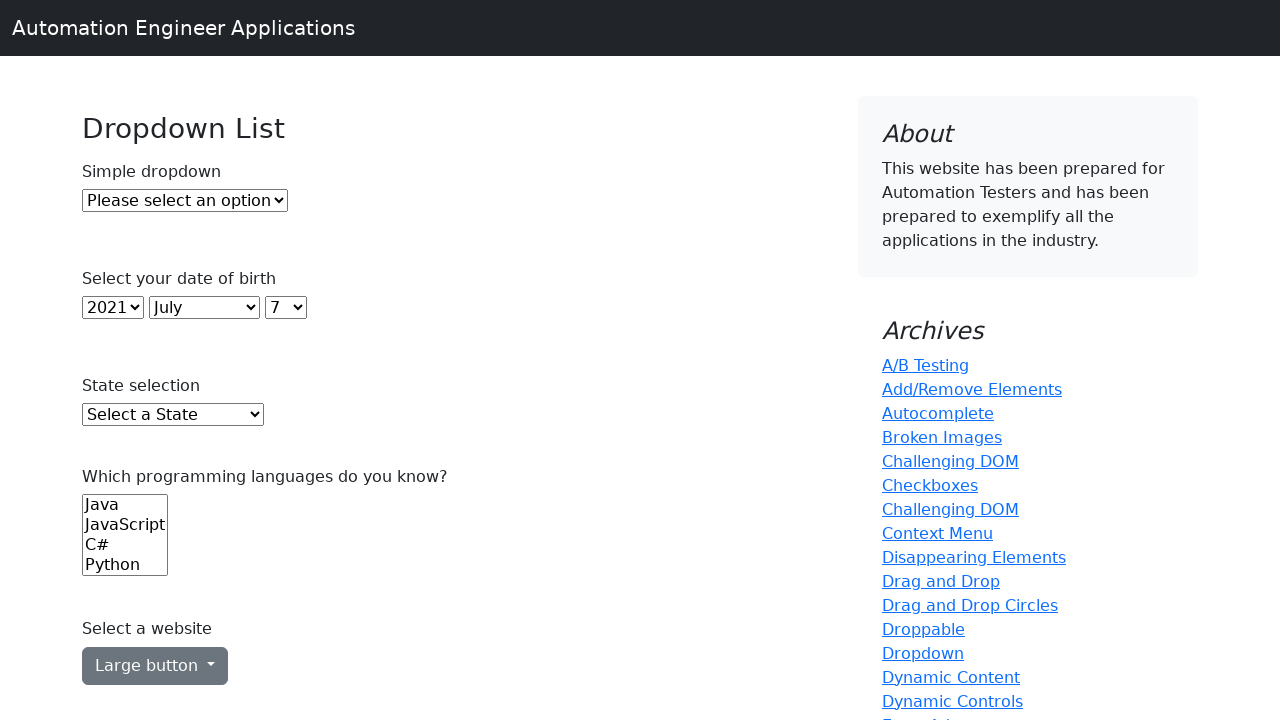